Navigates to GitHub's homepage and verifies the page loads successfully by checking that the page title is present.

Starting URL: https://github.com

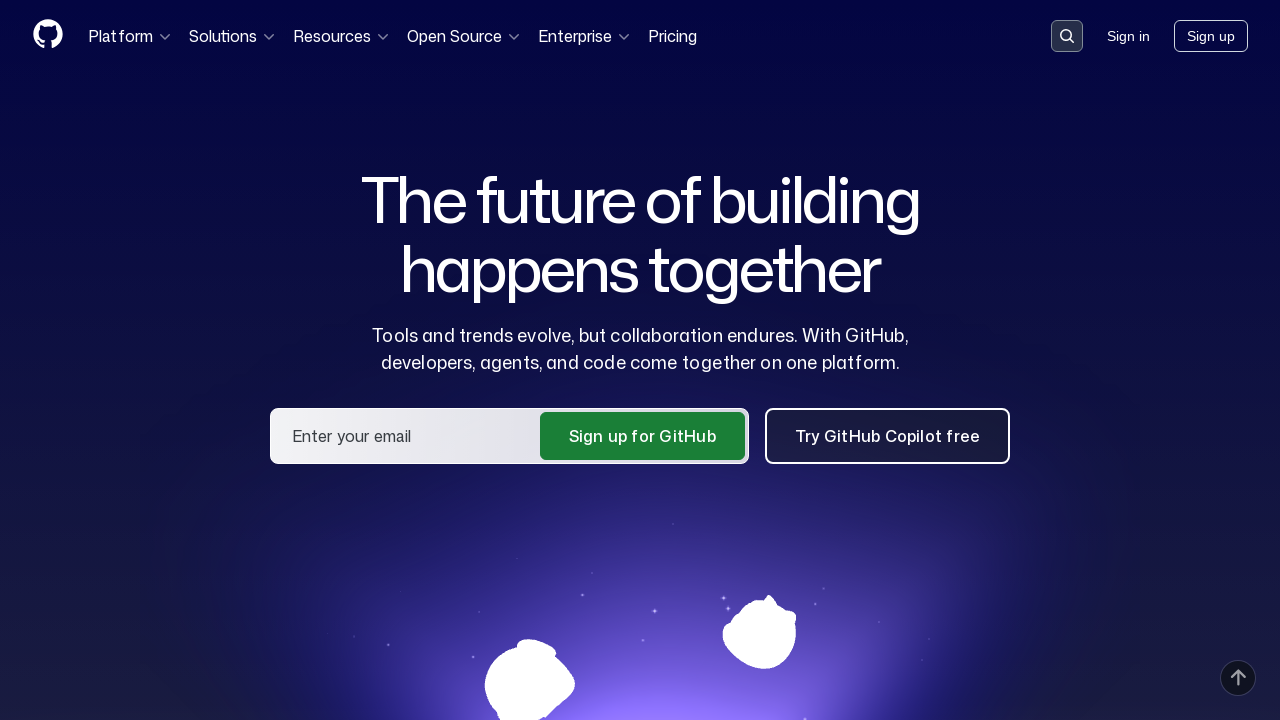

Navigated to GitHub homepage
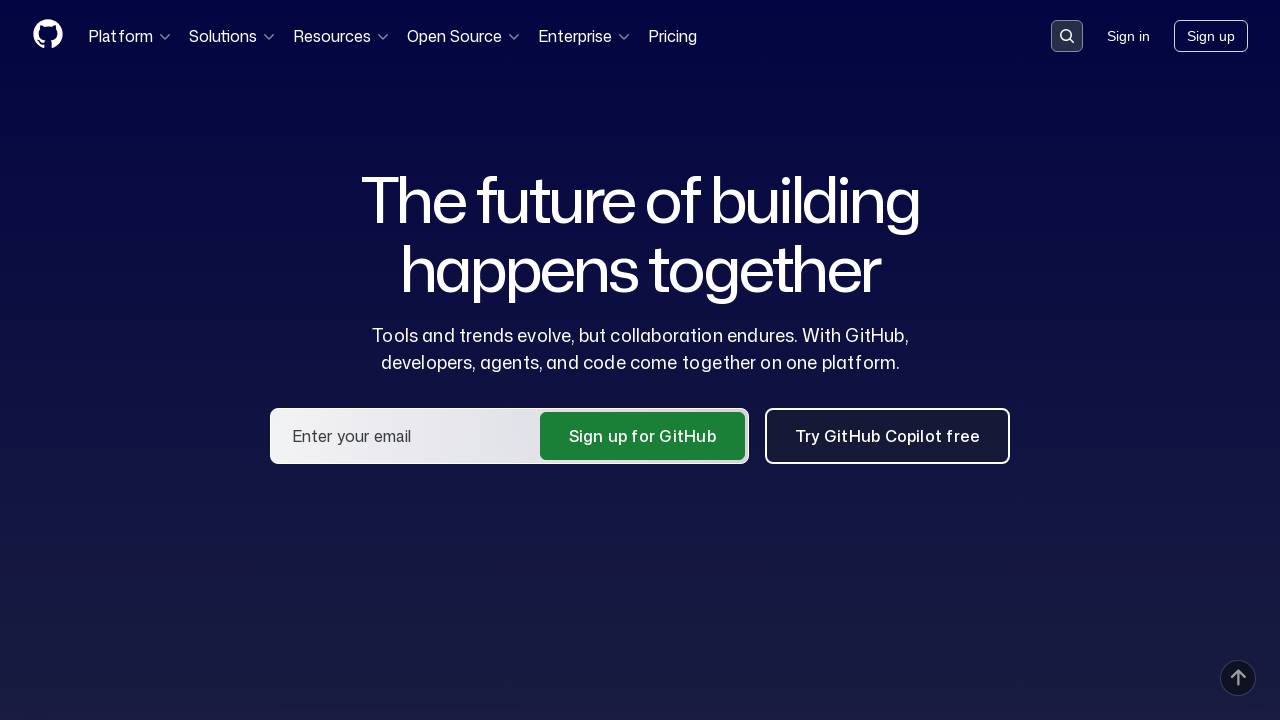

Page DOM content loaded
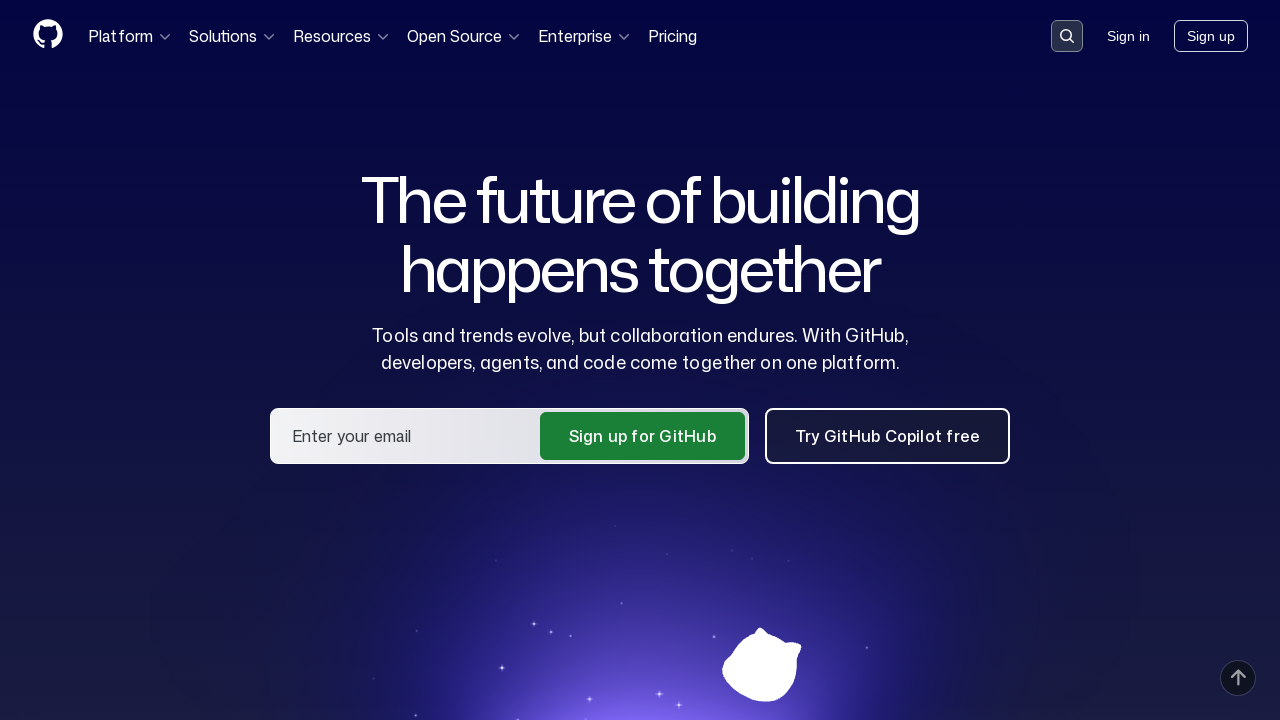

Verified page title contains 'GitHub'
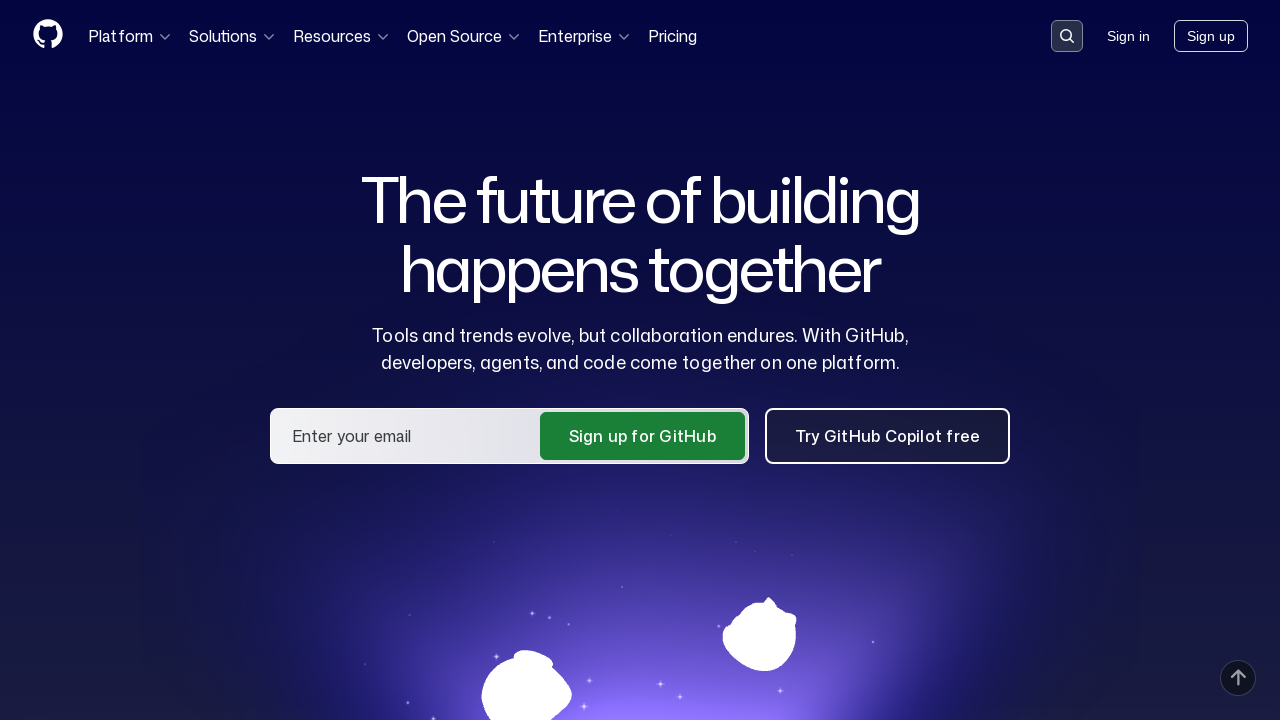

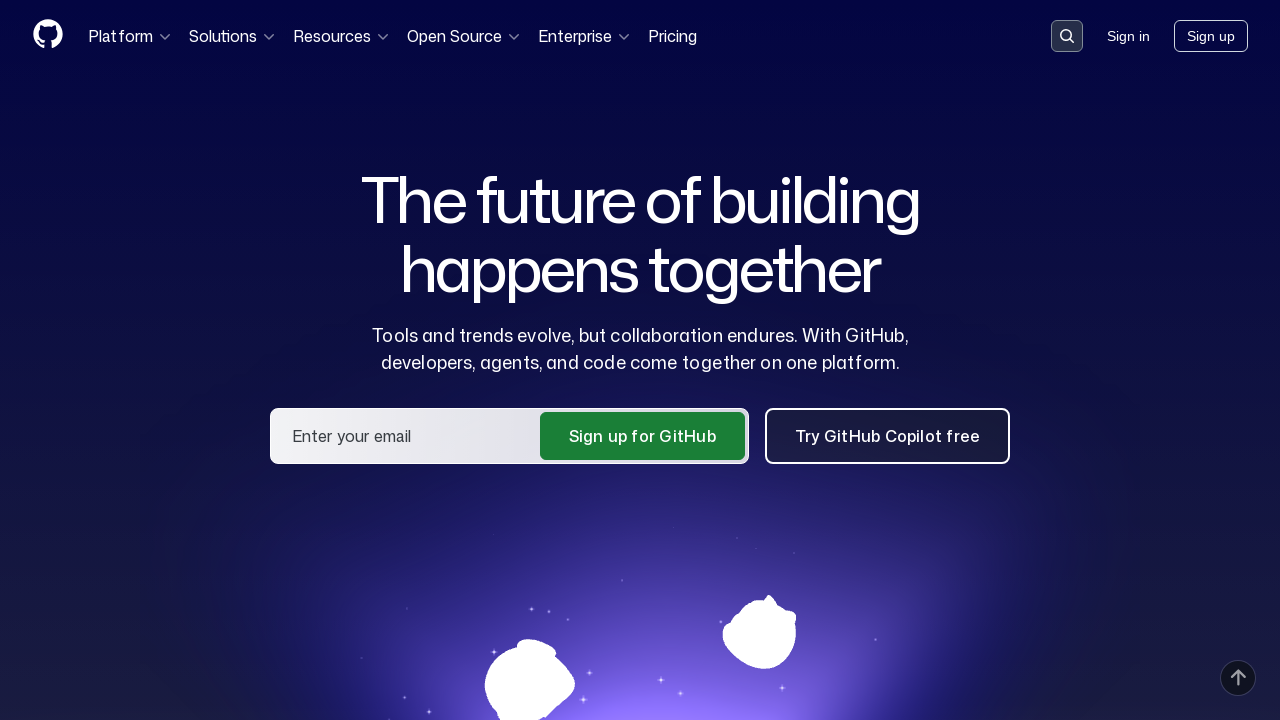